Tests window handling functionality by opening a new window, switching between windows, and closing the child window

Starting URL: http://demo.automationtesting.in/Windows.html

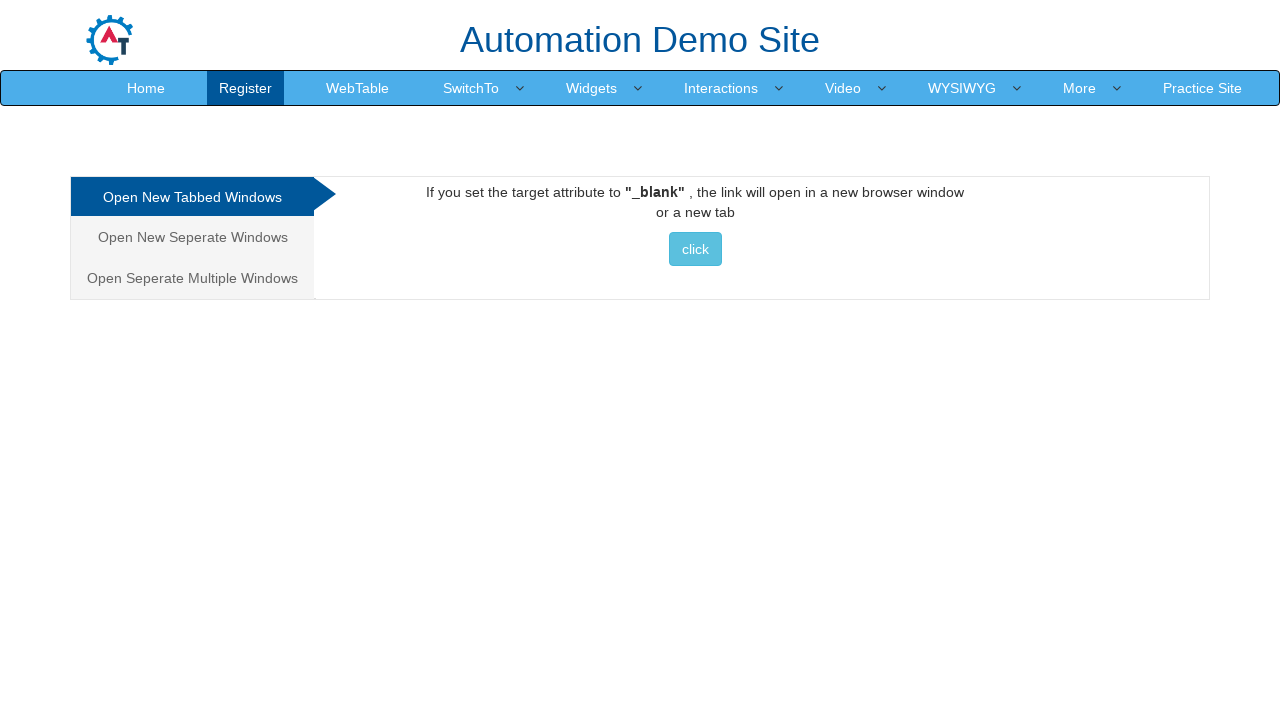

Clicked button to open new window at (695, 249) on //*[@id="Tabbed"]/a/button
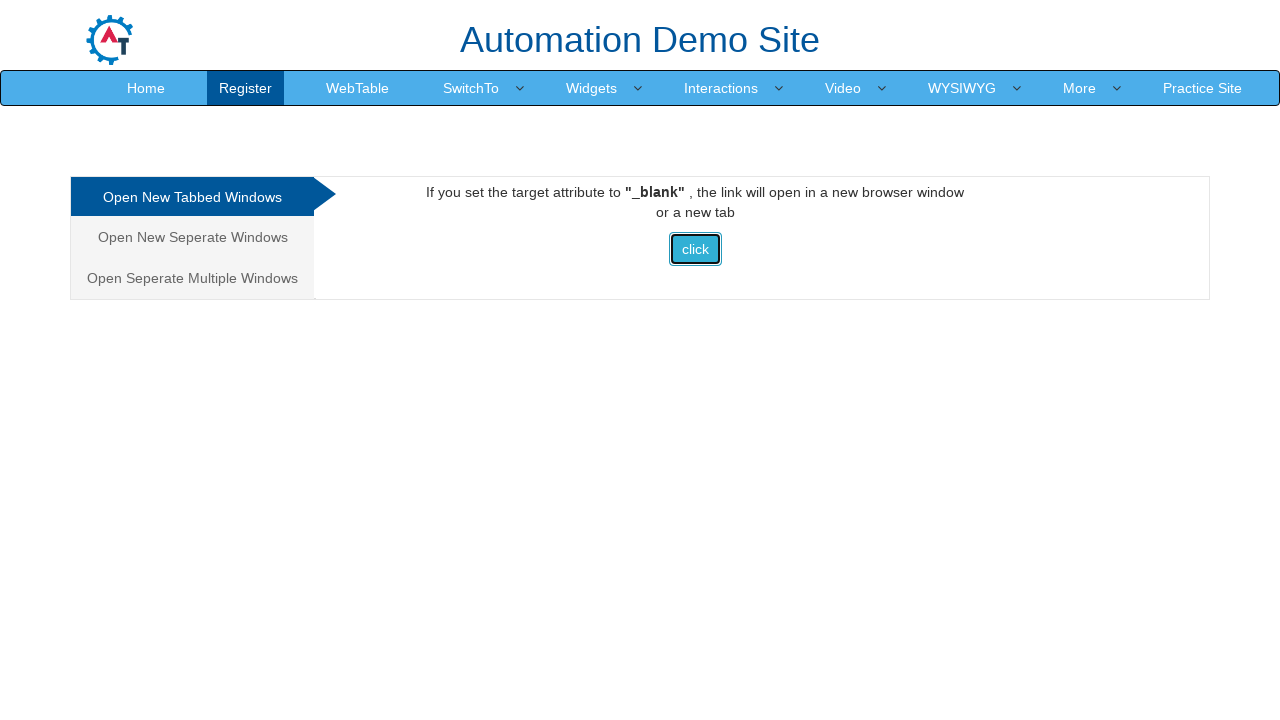

New window opened and context established at (695, 249) on //*[@id="Tabbed"]/a/button
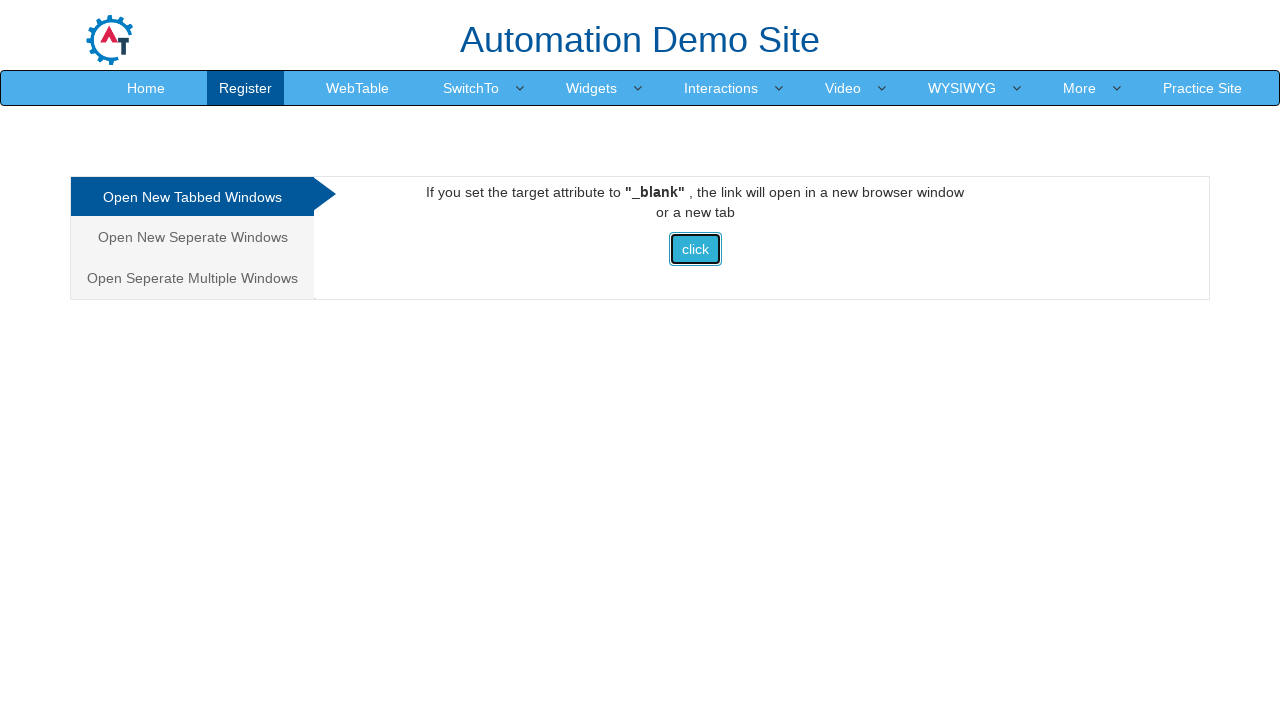

Captured reference to new page/window
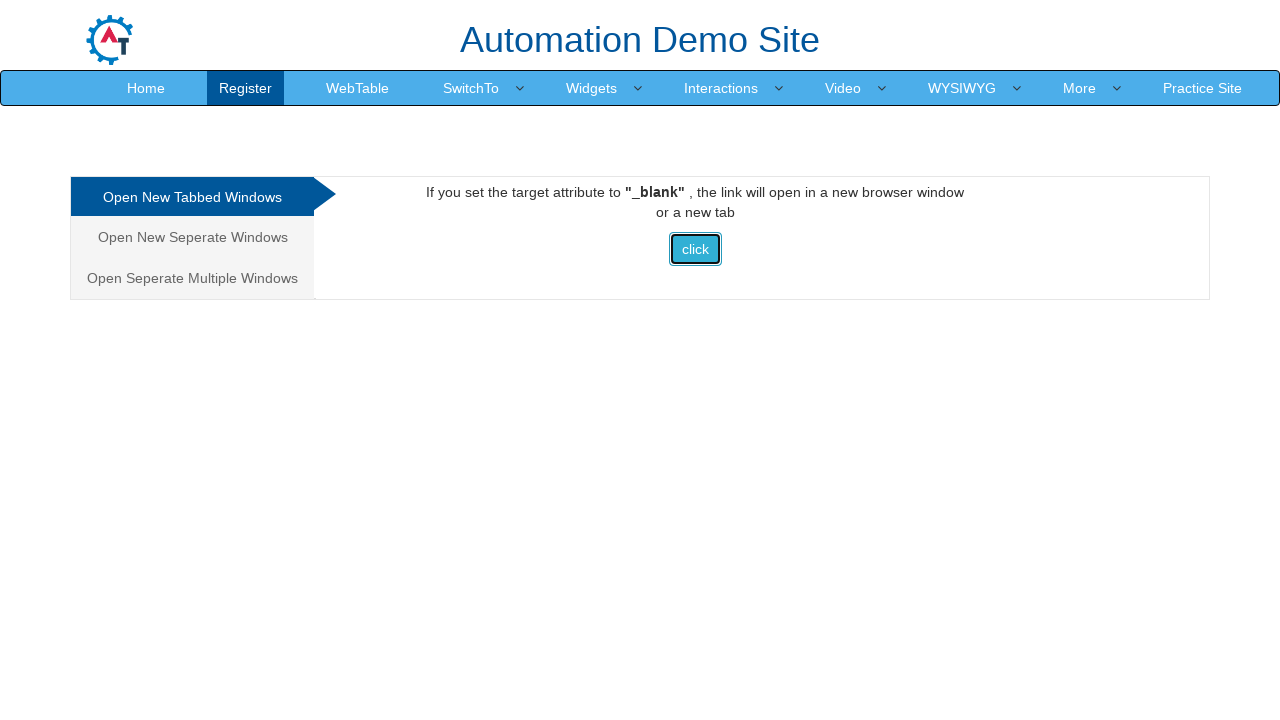

Retrieved new window title: Selenium
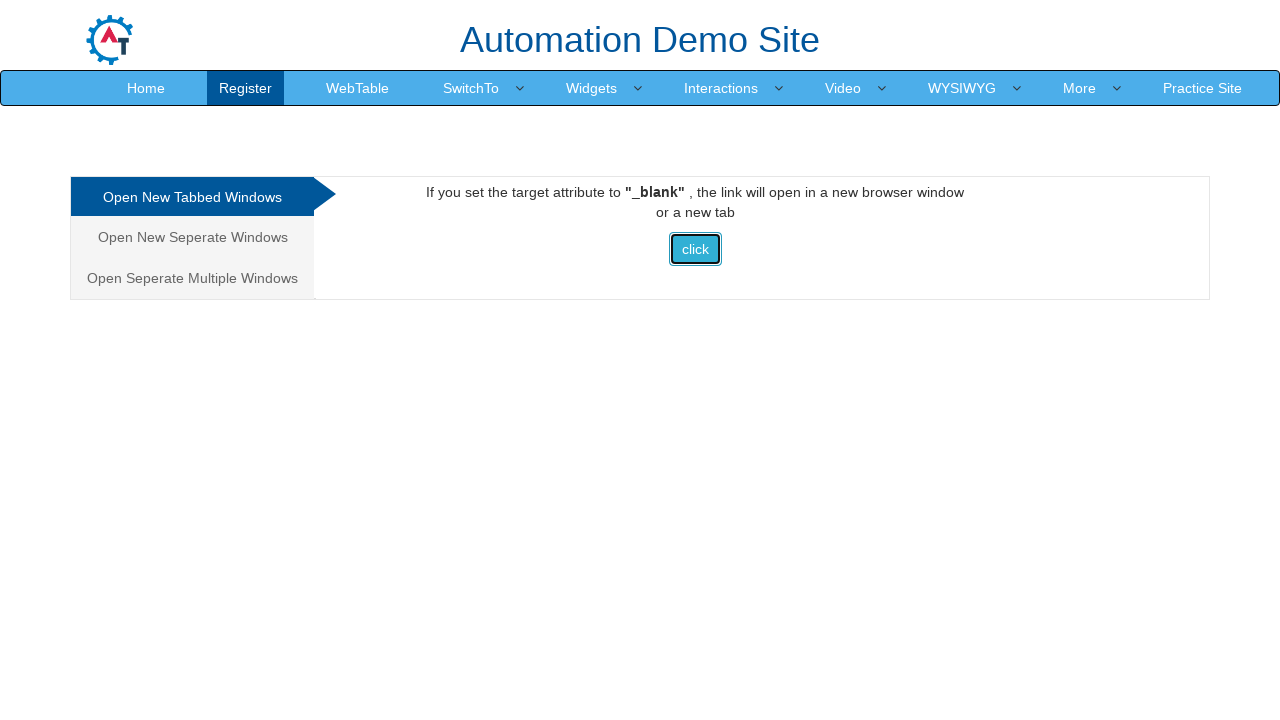

Closed the child window
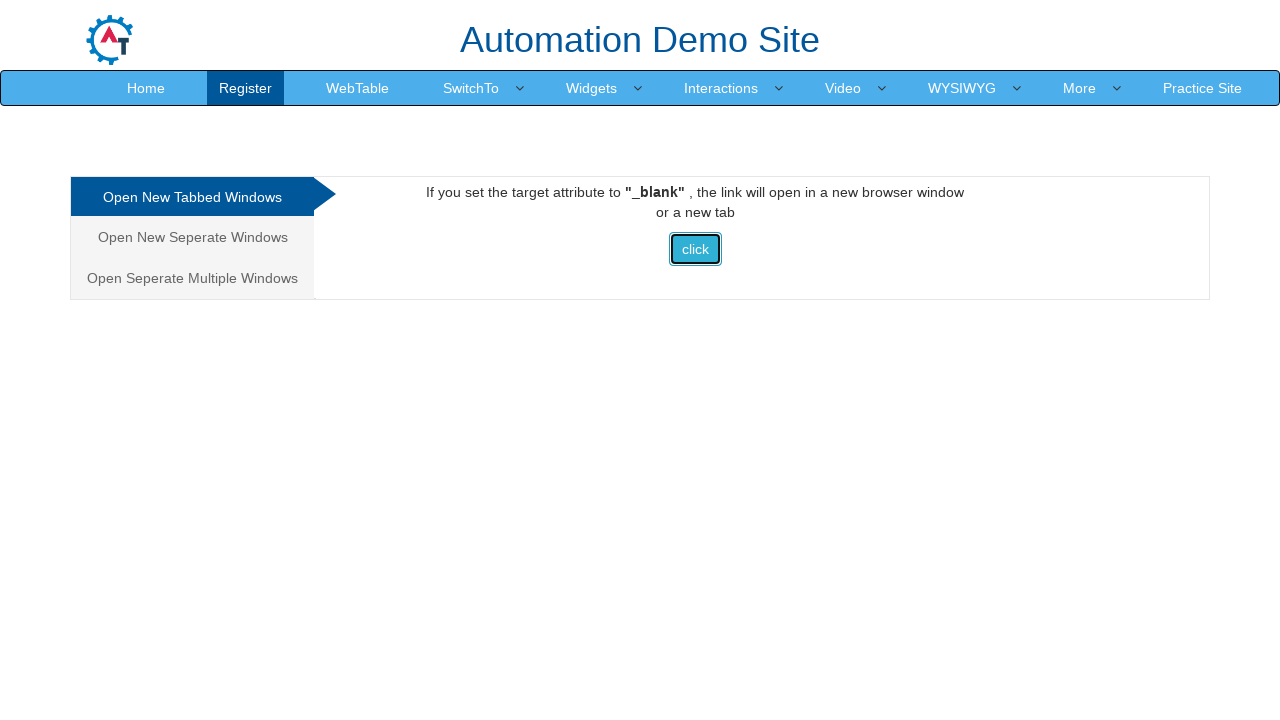

Main window is now active with title: Frames & windows
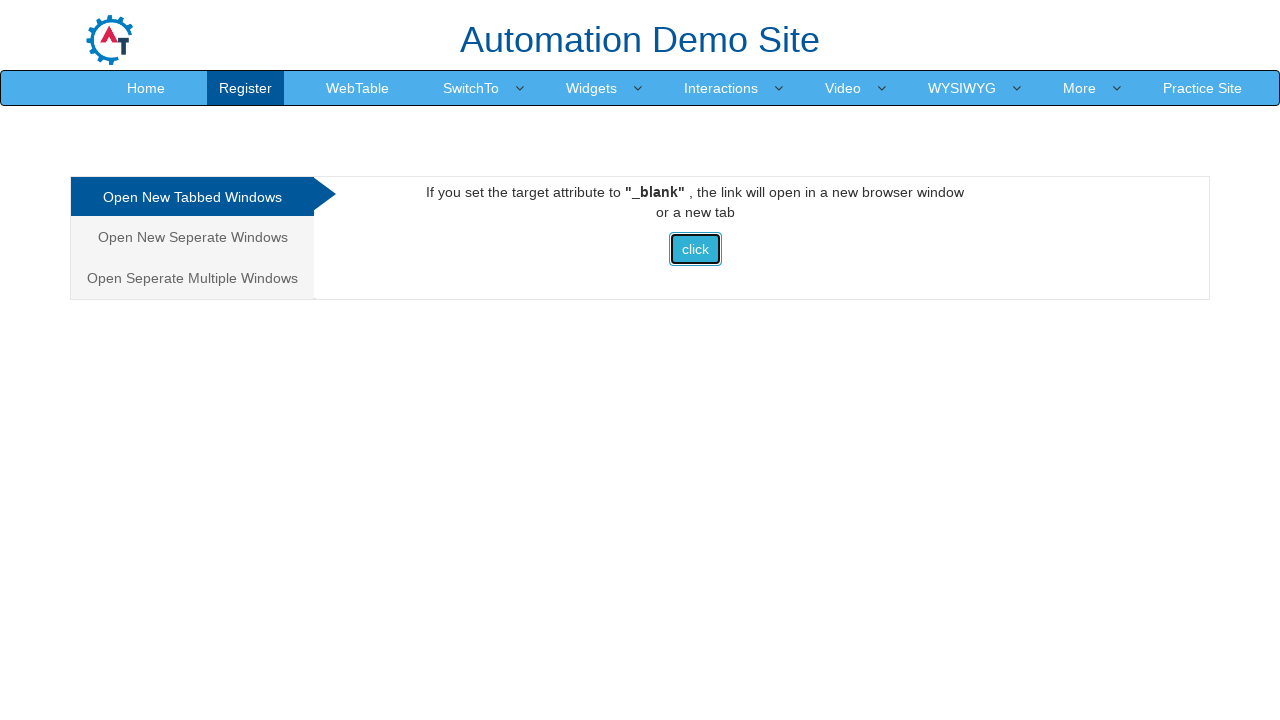

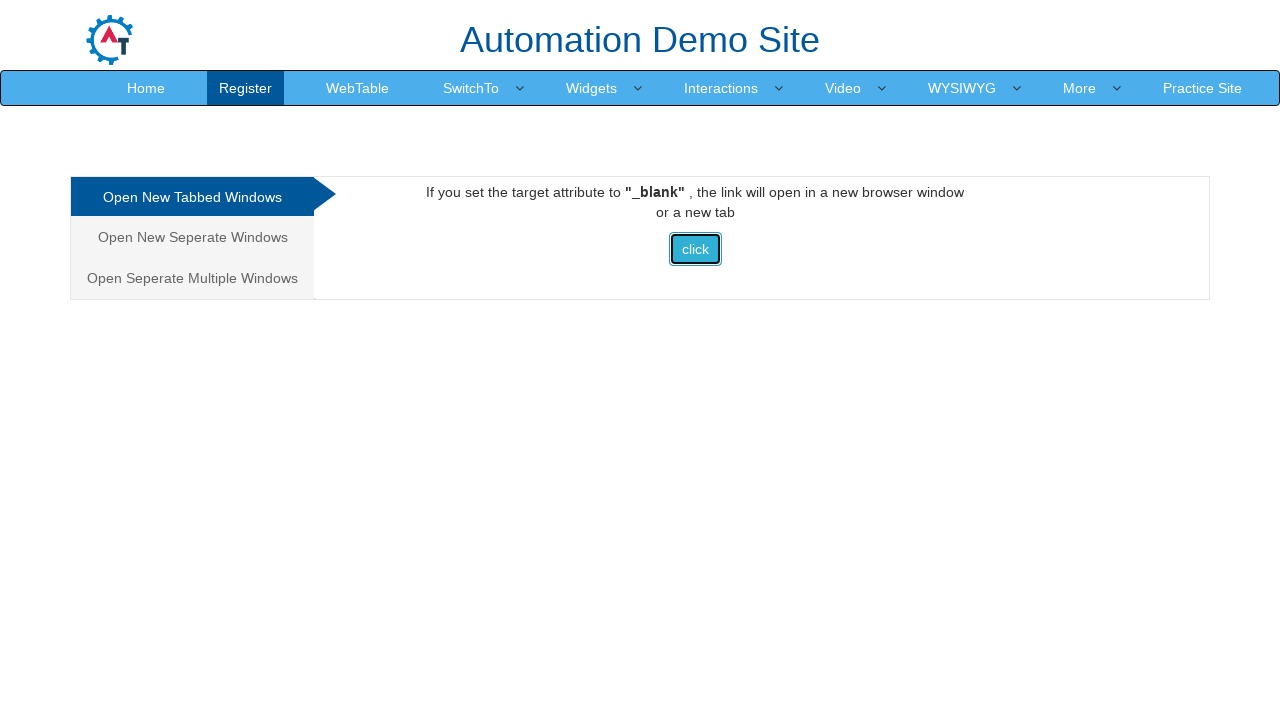